Tests marking all todo items as completed using the "Mark all as complete" checkbox.

Starting URL: https://demo.playwright.dev/todomvc

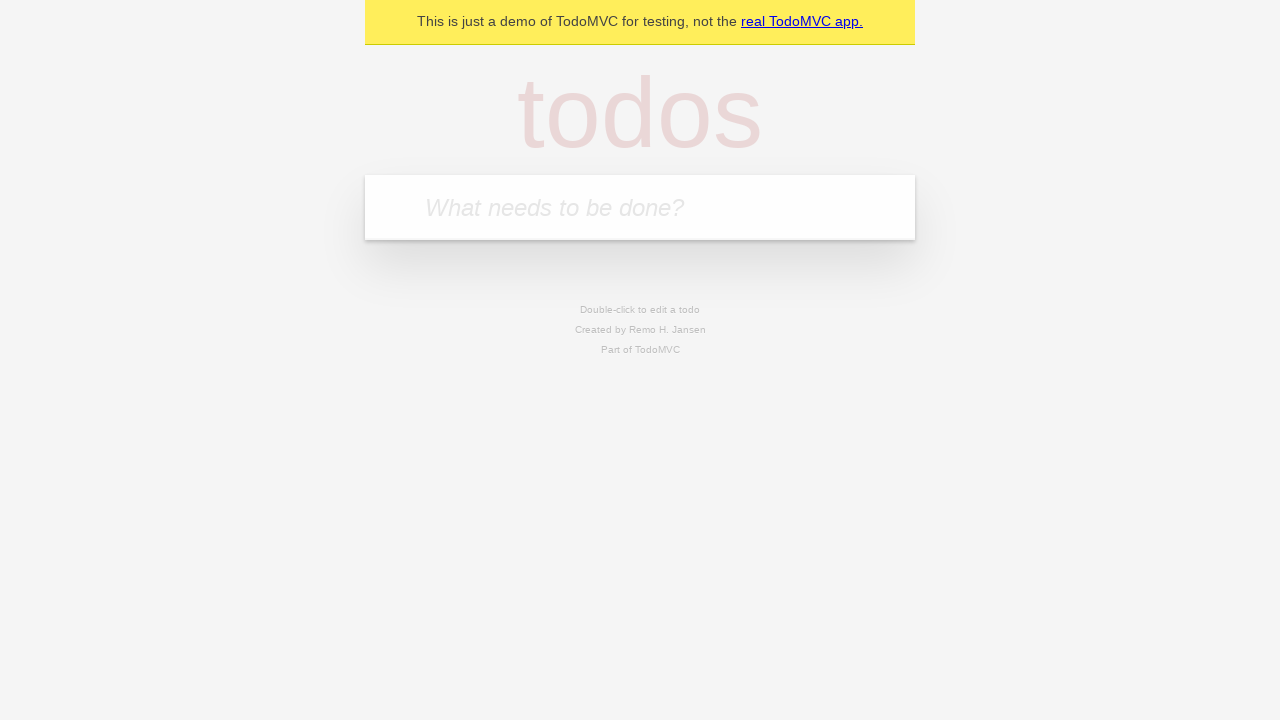

Filled todo input field with 'buy some cheese' on internal:attr=[placeholder="What needs to be done?"i]
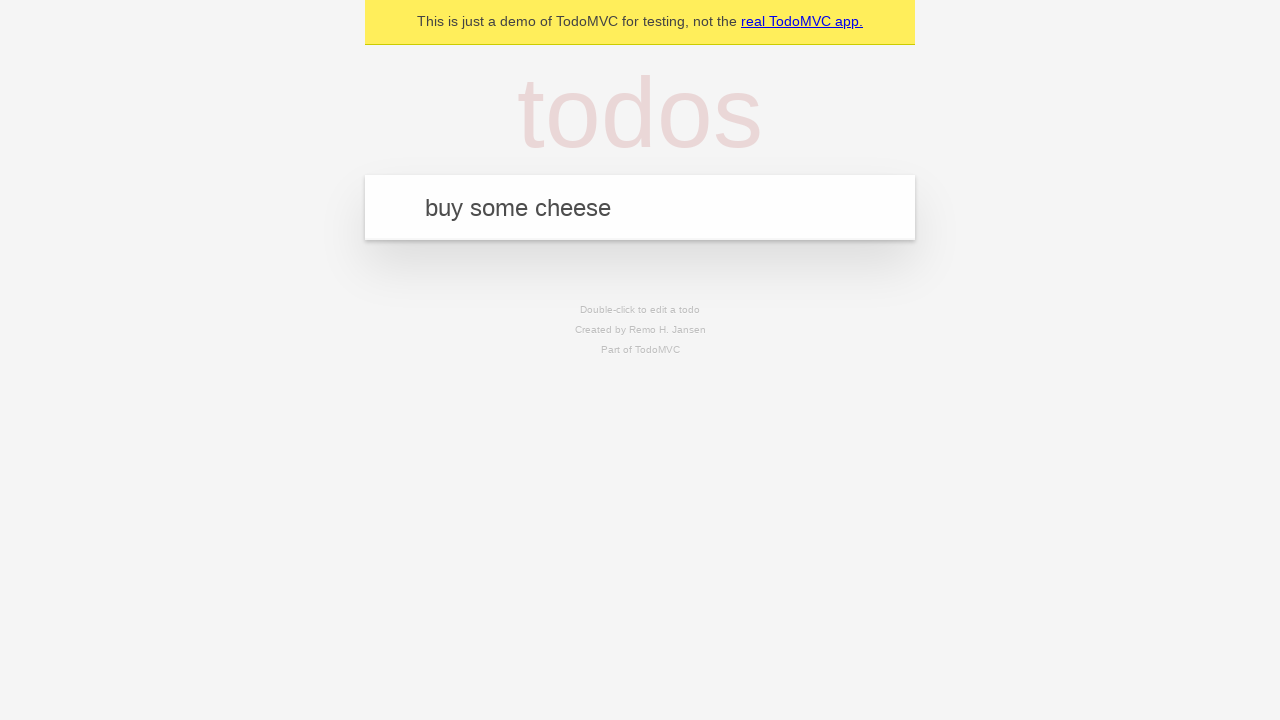

Pressed Enter to add 'buy some cheese' todo item on internal:attr=[placeholder="What needs to be done?"i]
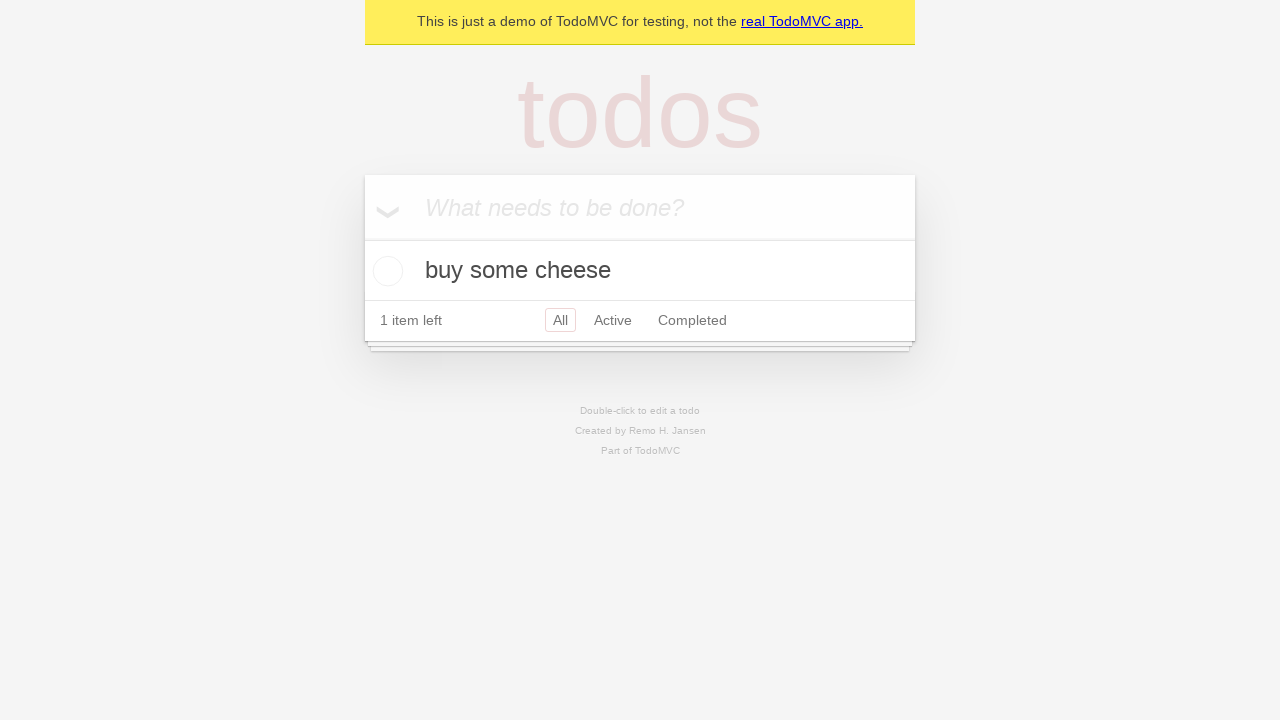

Filled todo input field with 'feed the cat' on internal:attr=[placeholder="What needs to be done?"i]
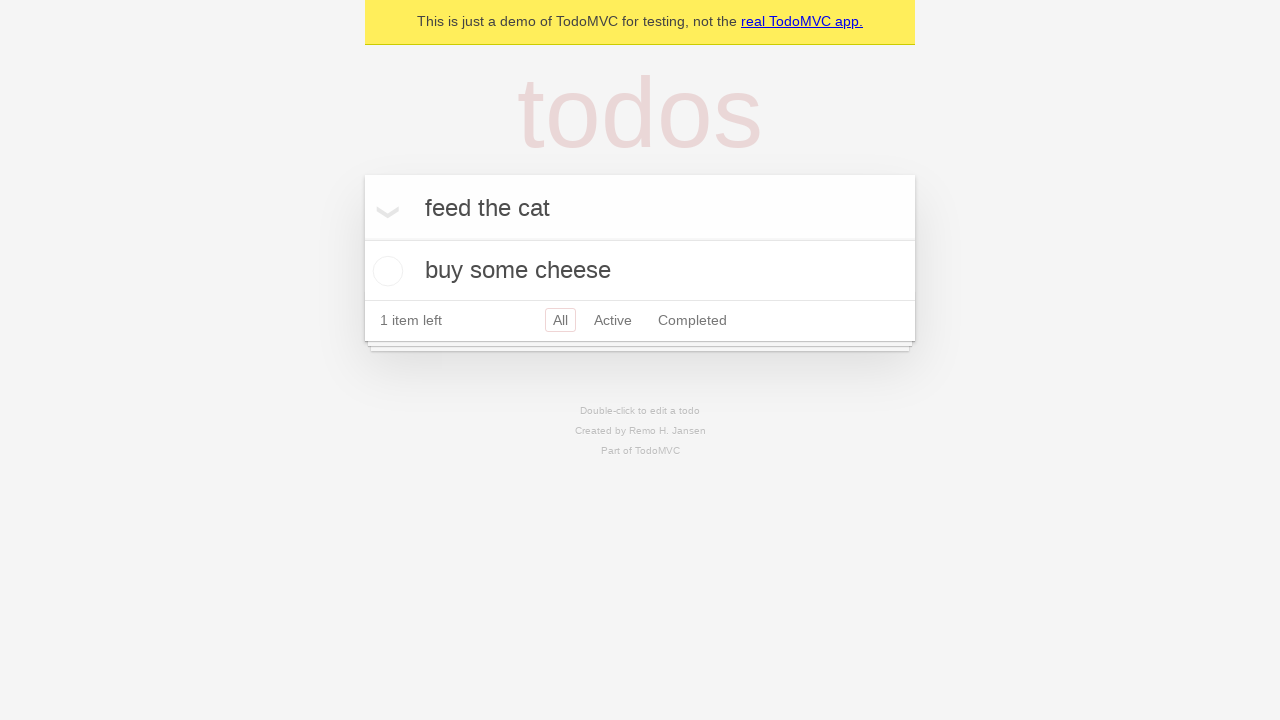

Pressed Enter to add 'feed the cat' todo item on internal:attr=[placeholder="What needs to be done?"i]
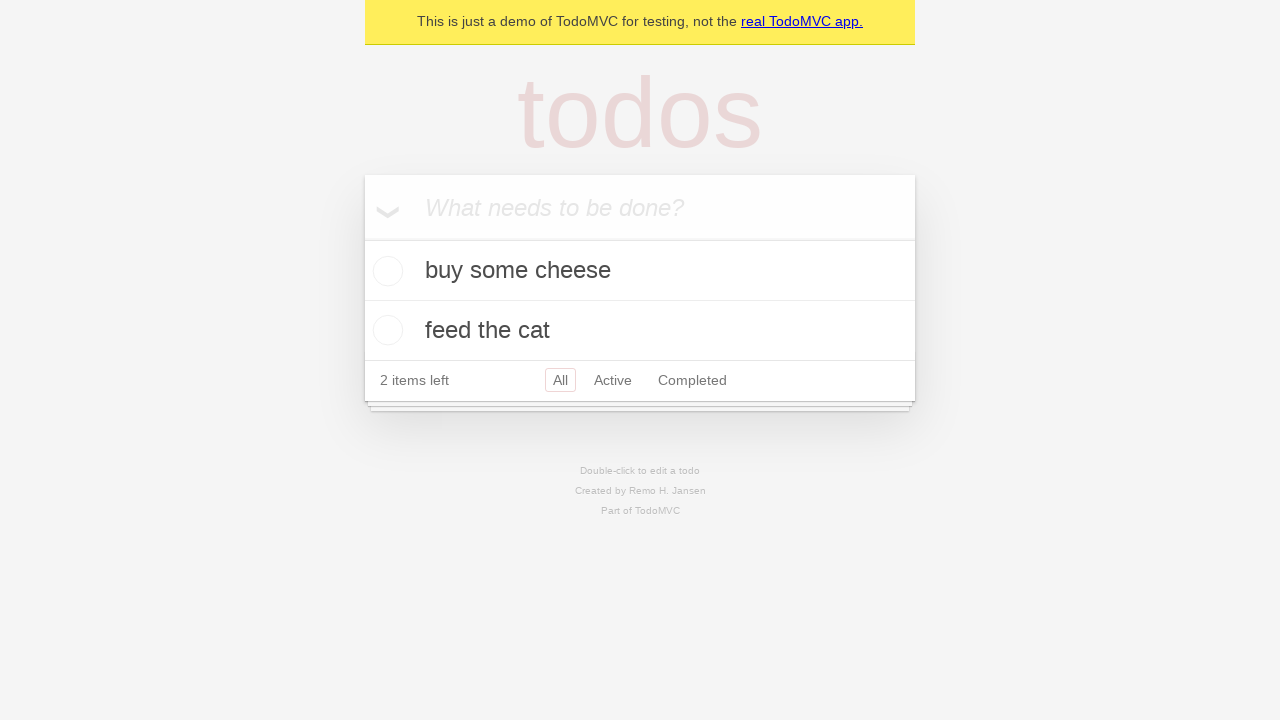

Filled todo input field with 'book a doctors appointment' on internal:attr=[placeholder="What needs to be done?"i]
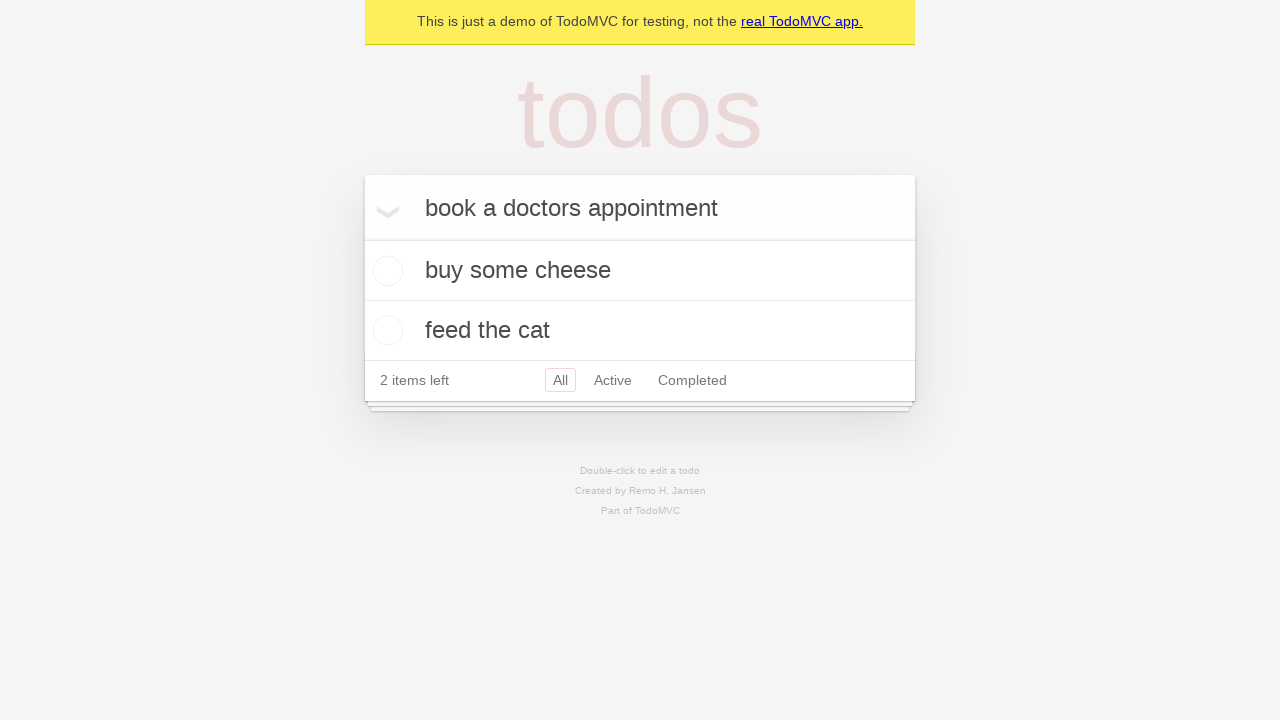

Pressed Enter to add 'book a doctors appointment' todo item on internal:attr=[placeholder="What needs to be done?"i]
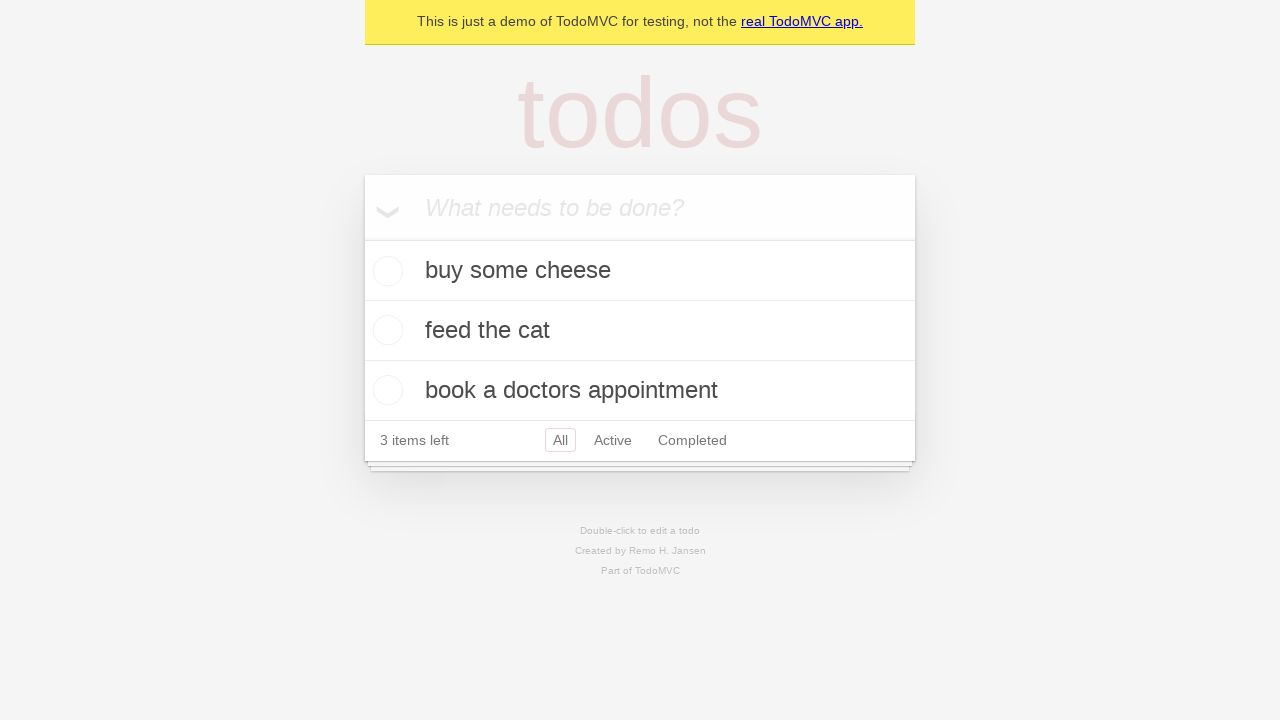

Clicked 'Mark all as complete' checkbox at (362, 238) on internal:label="Mark all as complete"i
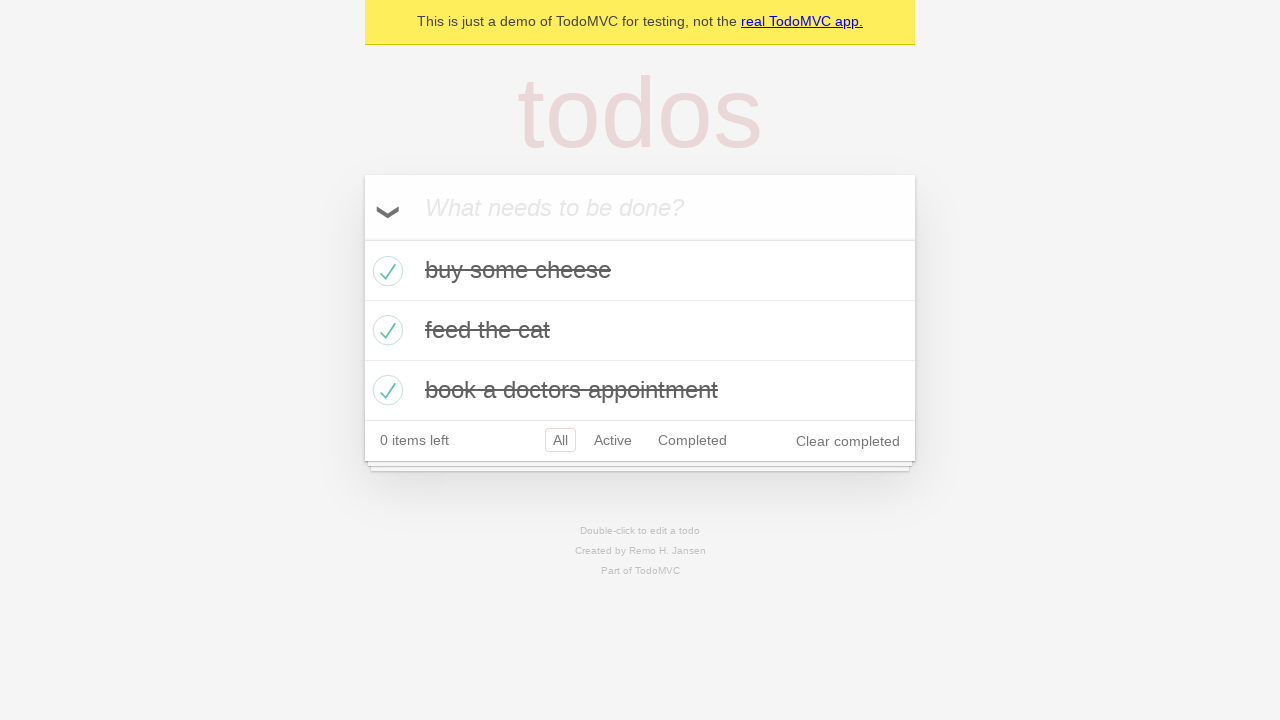

Verified all todo items marked as completed
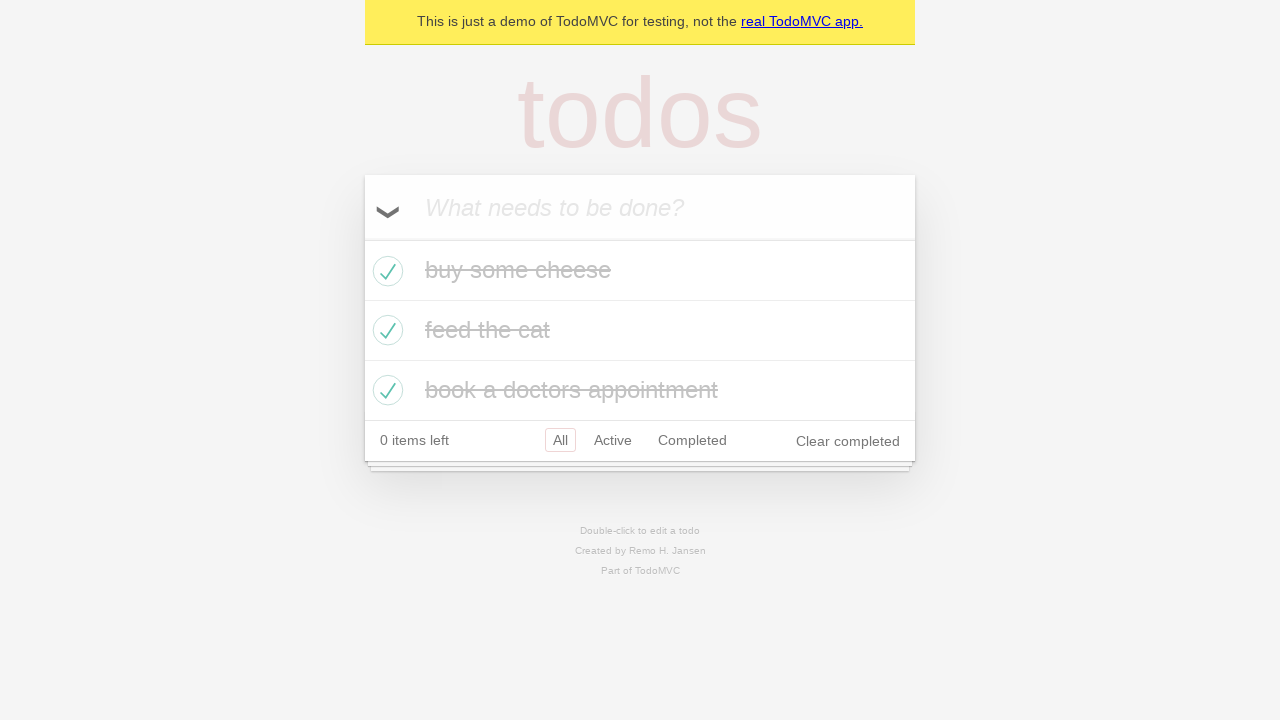

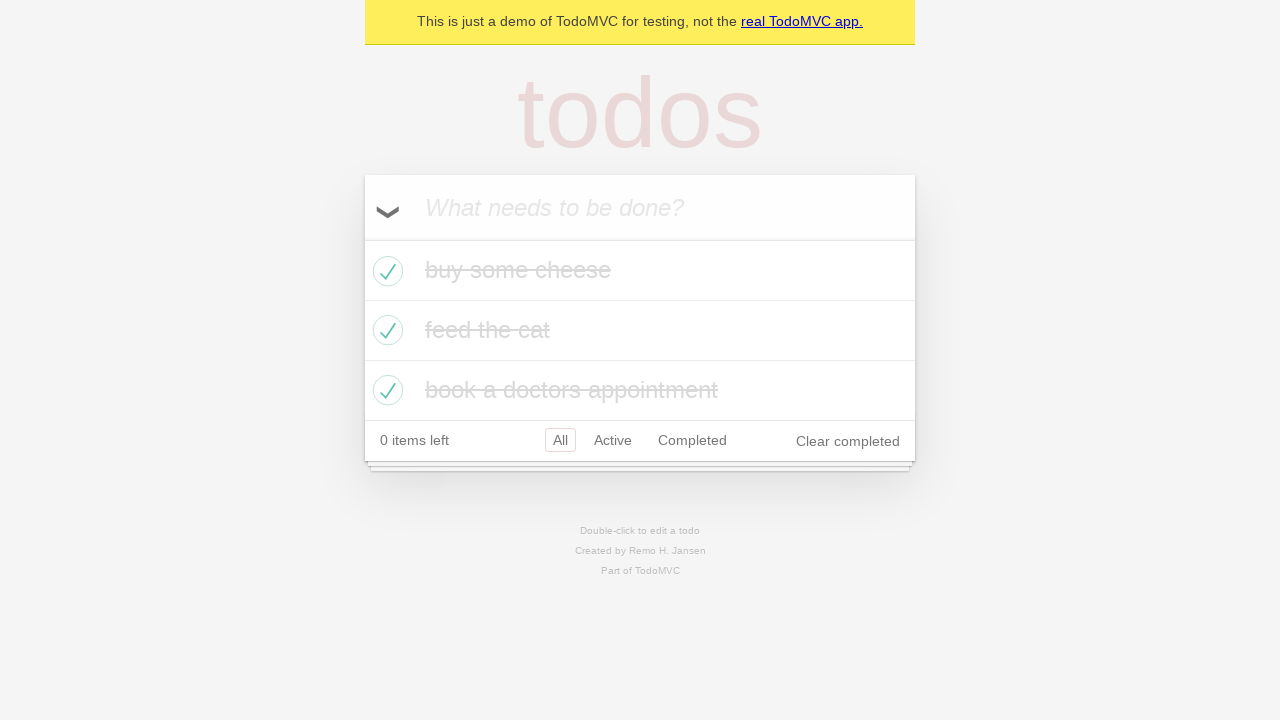